Tests that clicking Clear completed removes all completed items from the list

Starting URL: https://demo.playwright.dev/todomvc

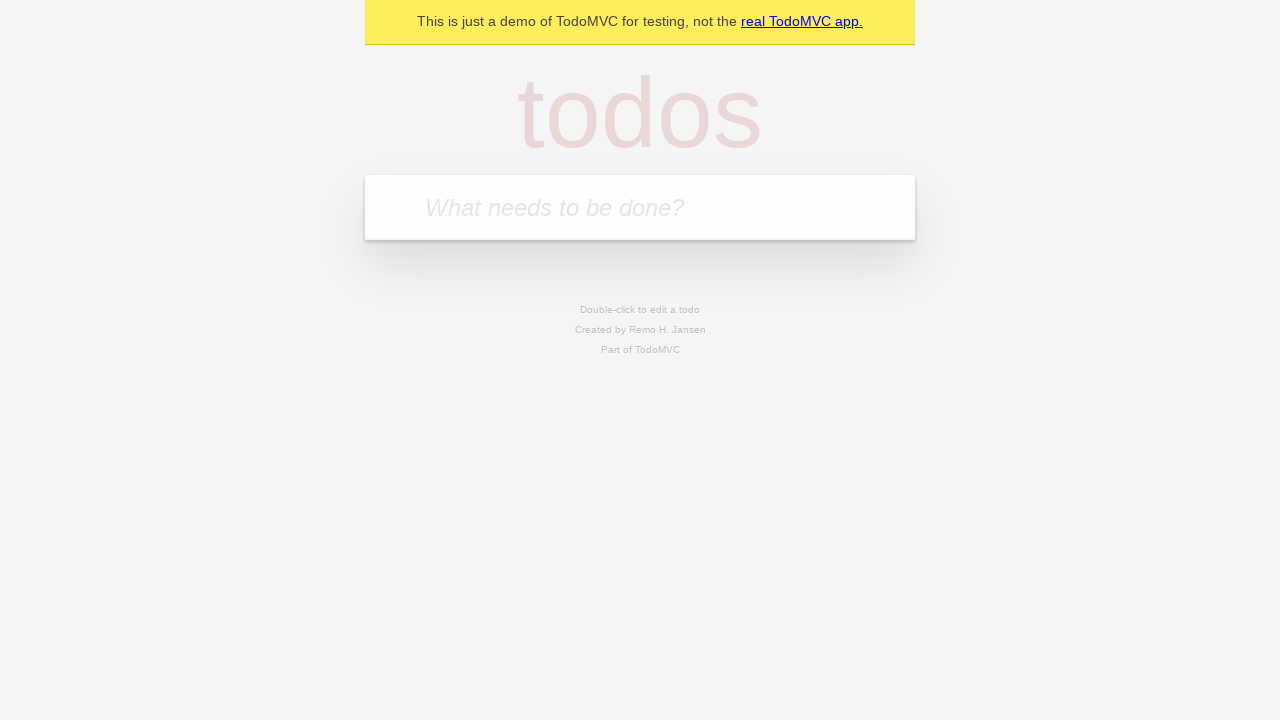

Filled todo input with 'buy some cheese' on internal:attr=[placeholder="What needs to be done?"i]
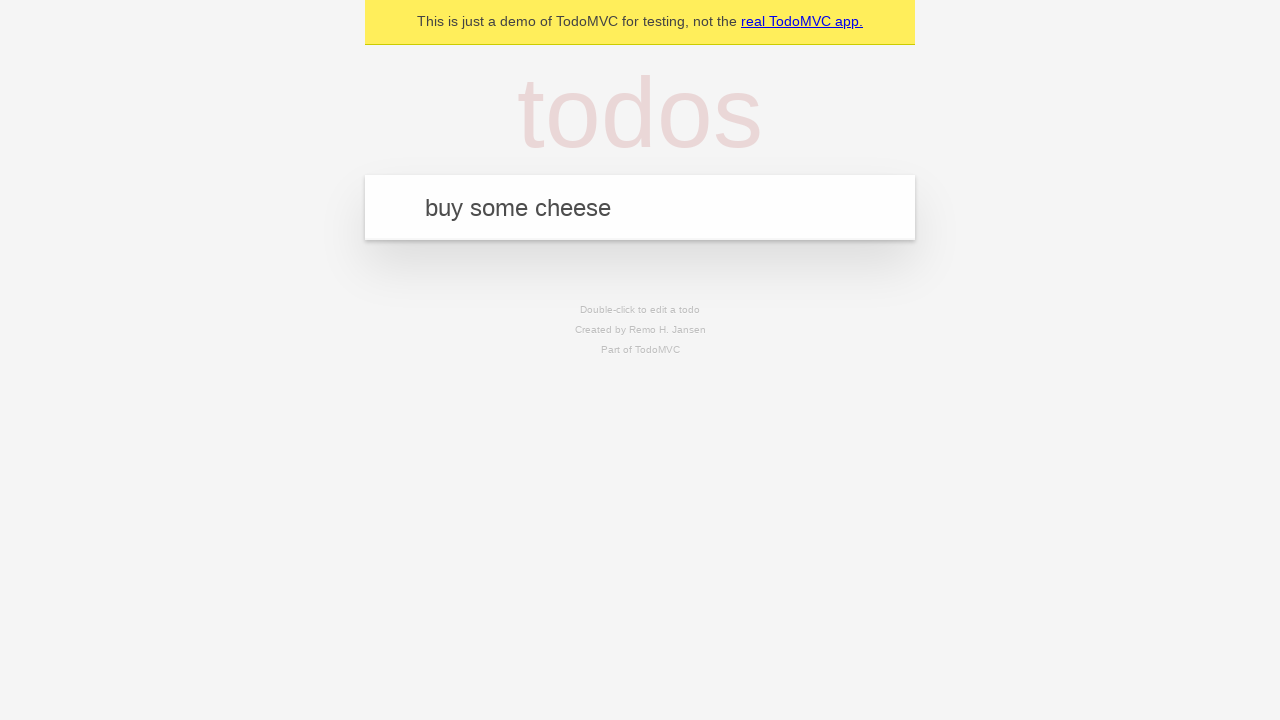

Pressed Enter to add first todo on internal:attr=[placeholder="What needs to be done?"i]
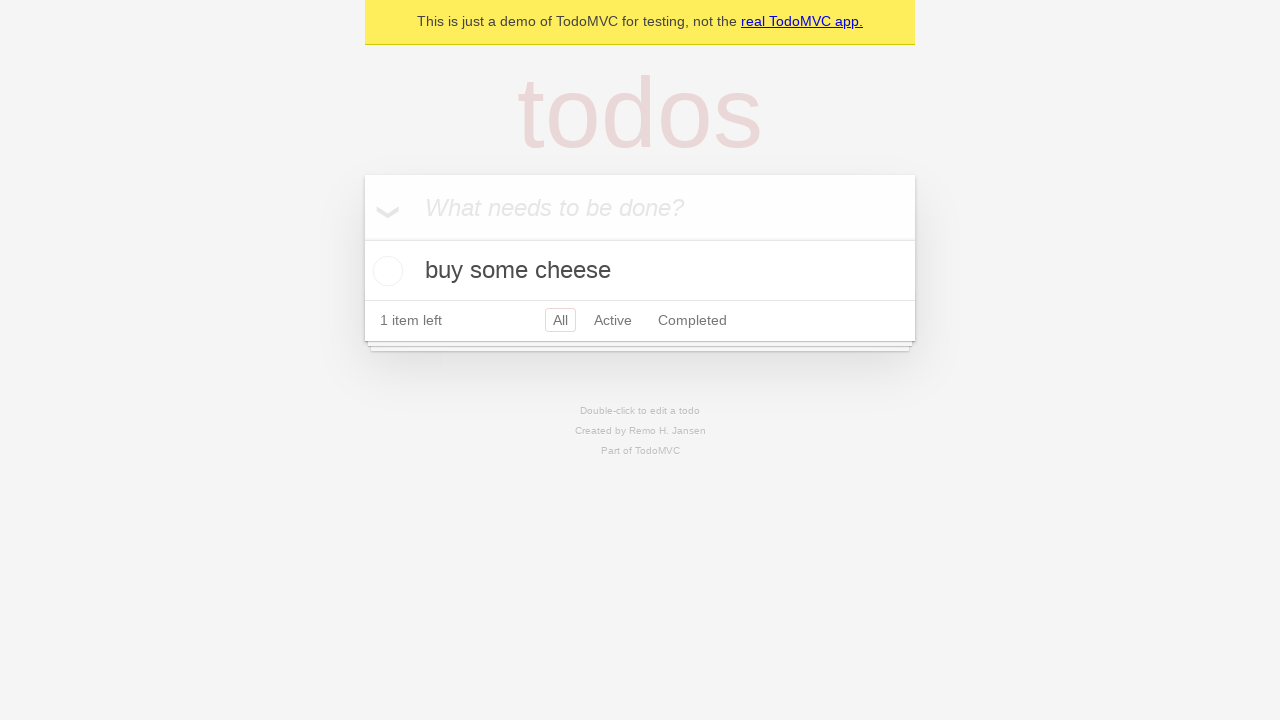

Filled todo input with 'feed the cat' on internal:attr=[placeholder="What needs to be done?"i]
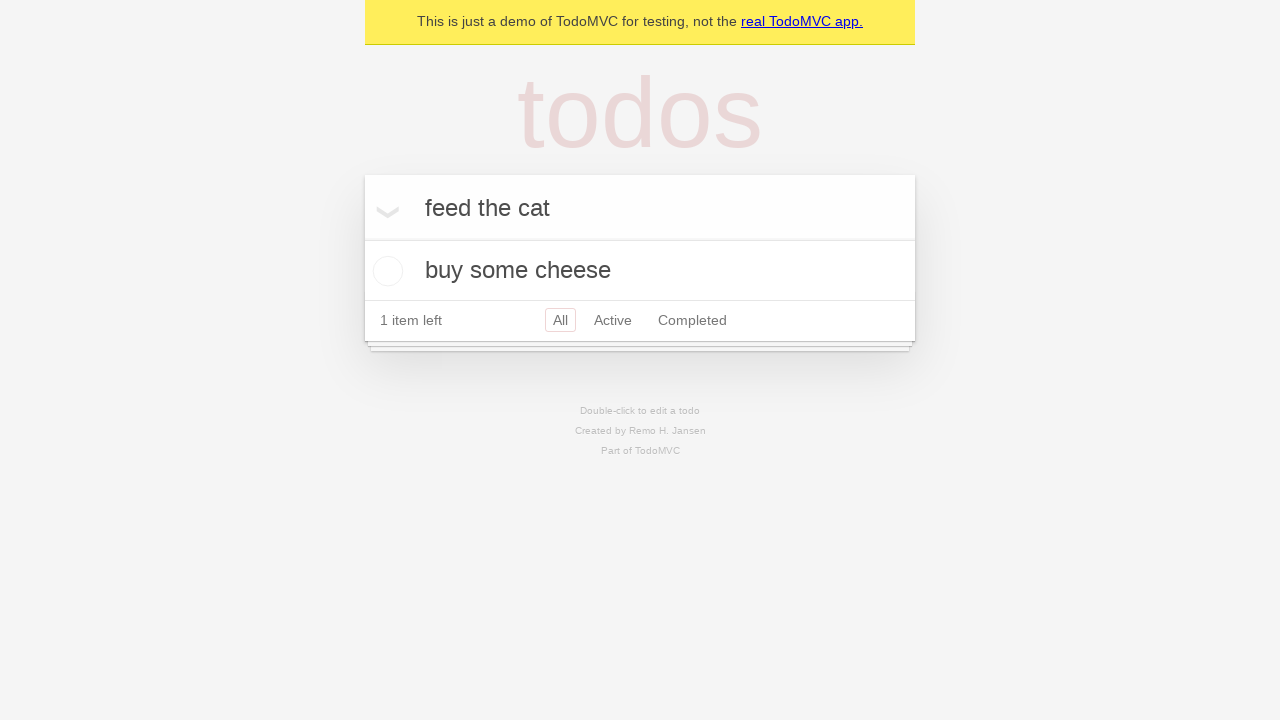

Pressed Enter to add second todo on internal:attr=[placeholder="What needs to be done?"i]
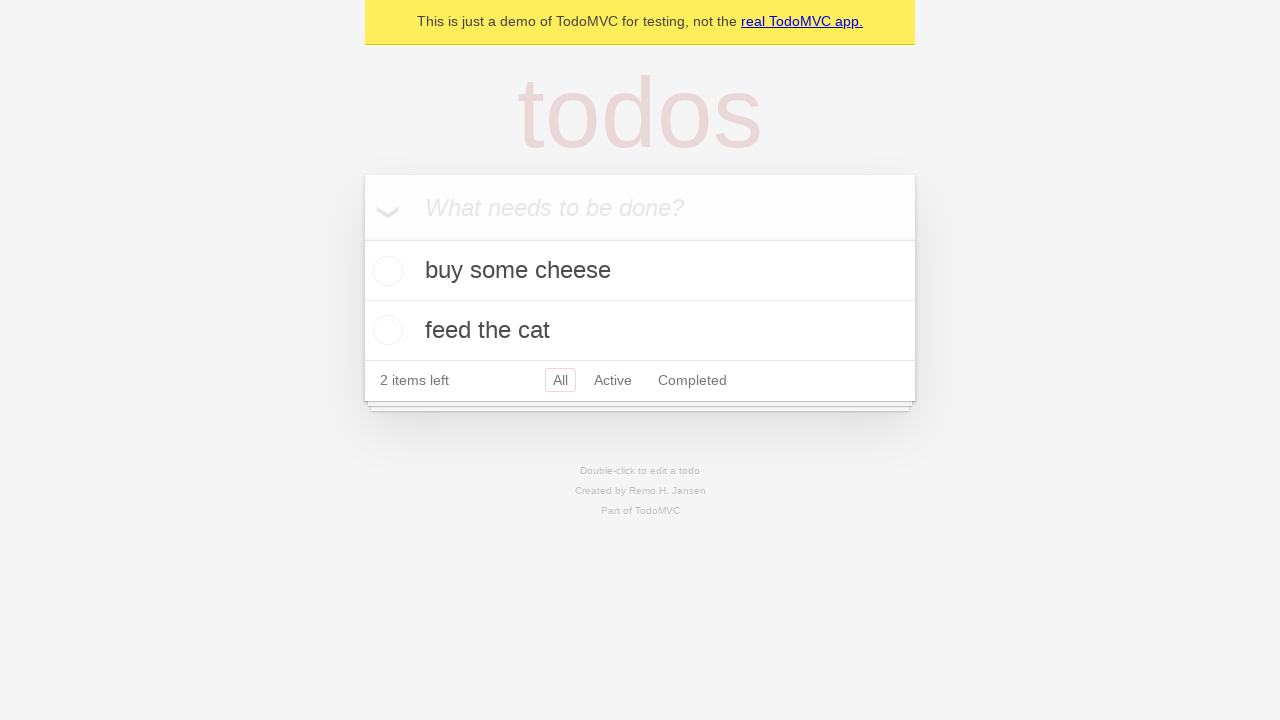

Filled todo input with 'book a doctors appointment' on internal:attr=[placeholder="What needs to be done?"i]
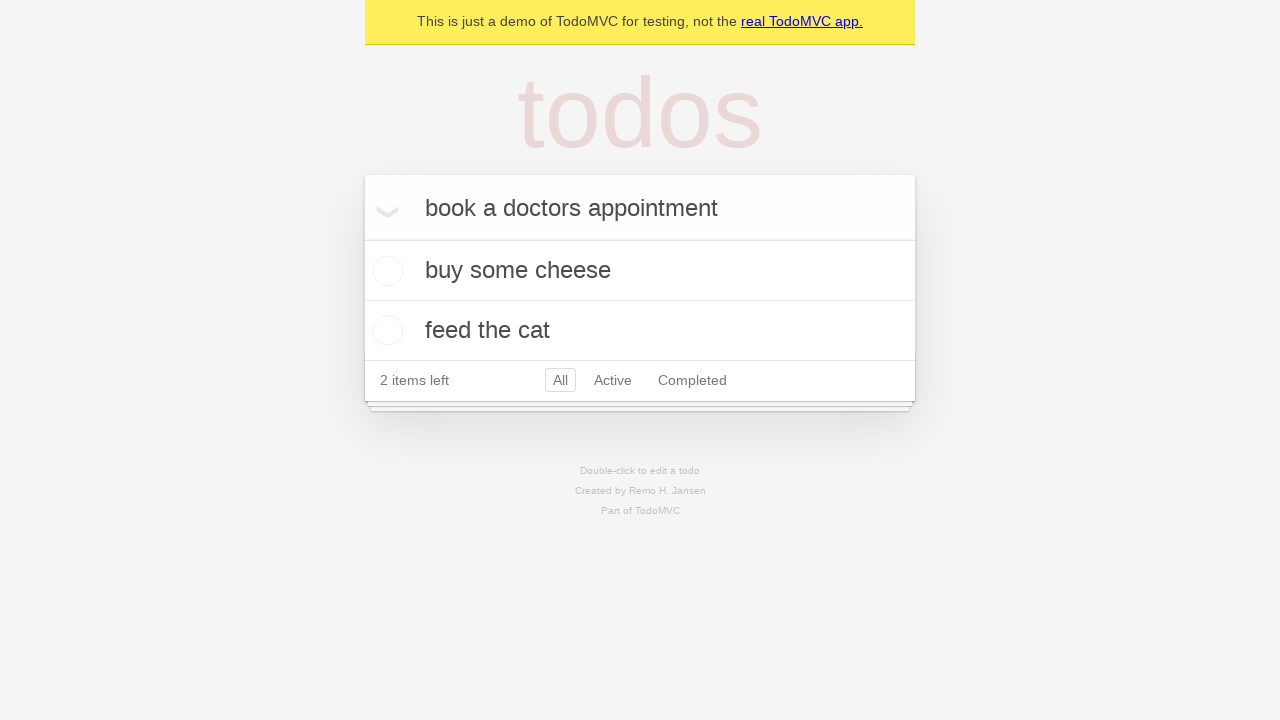

Pressed Enter to add third todo on internal:attr=[placeholder="What needs to be done?"i]
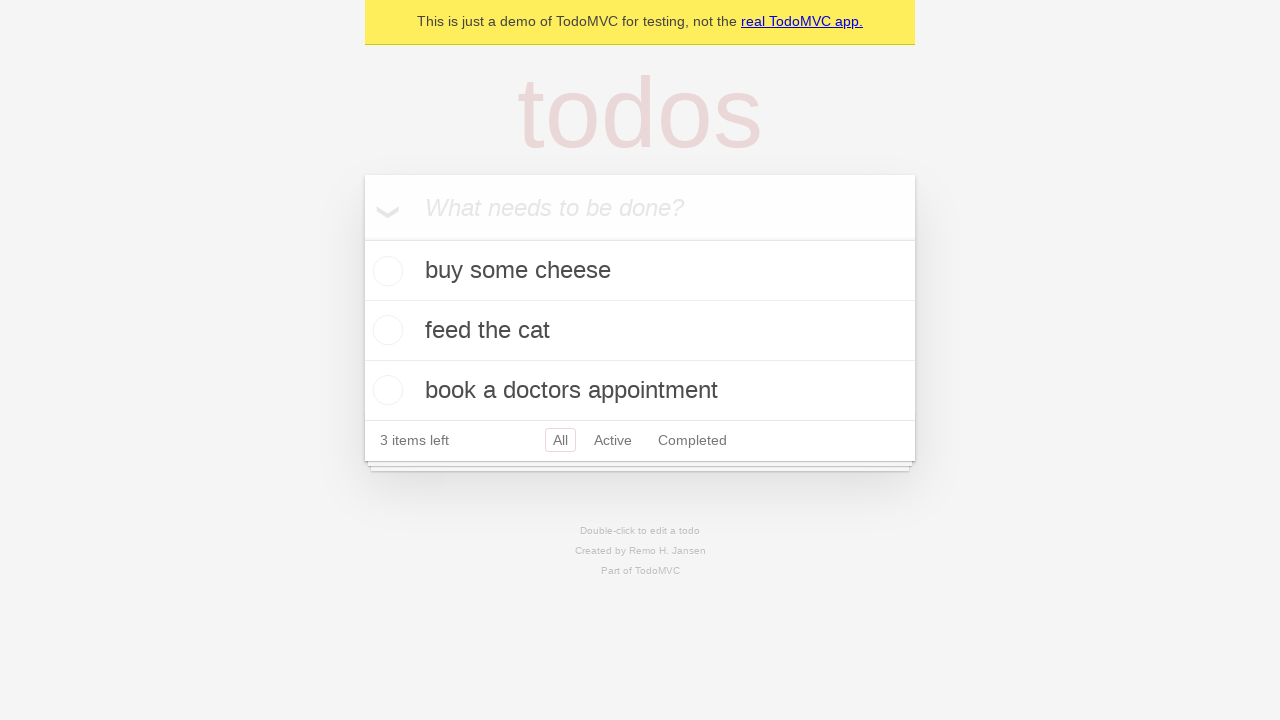

Todo items loaded in the list
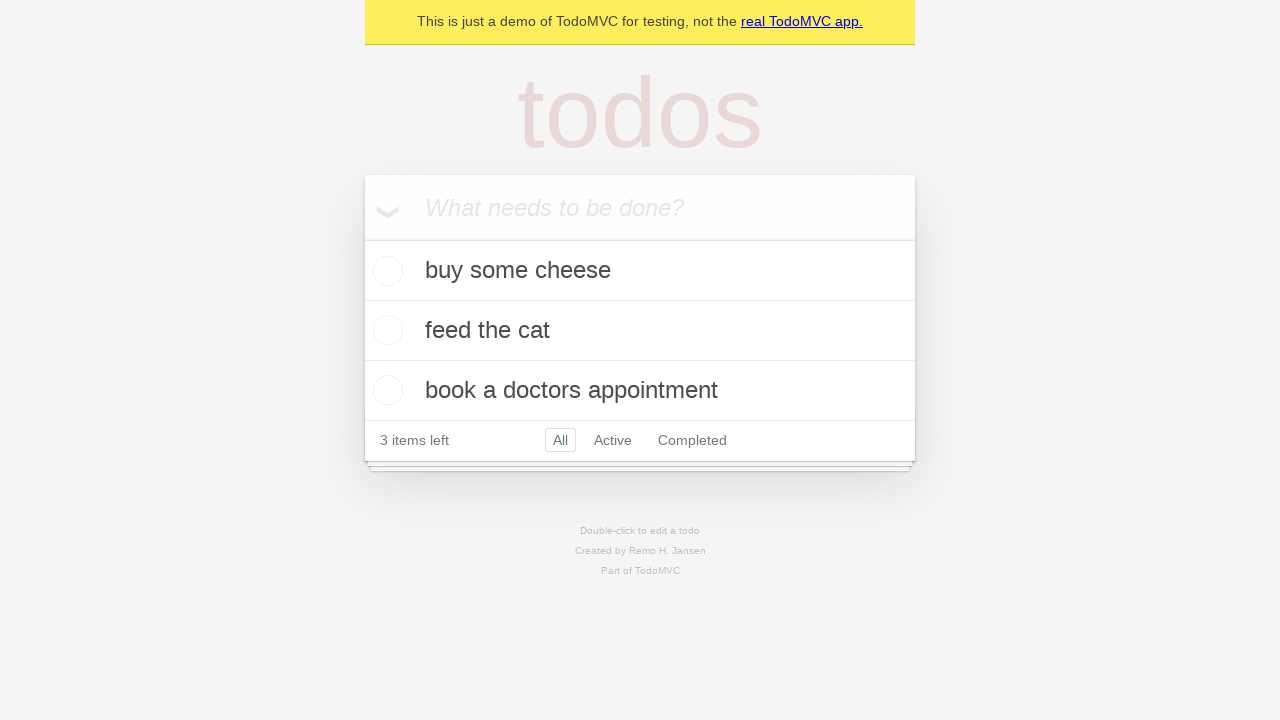

Checked the second todo item to mark it as completed at (385, 330) on internal:testid=[data-testid="todo-item"s] >> nth=1 >> internal:role=checkbox
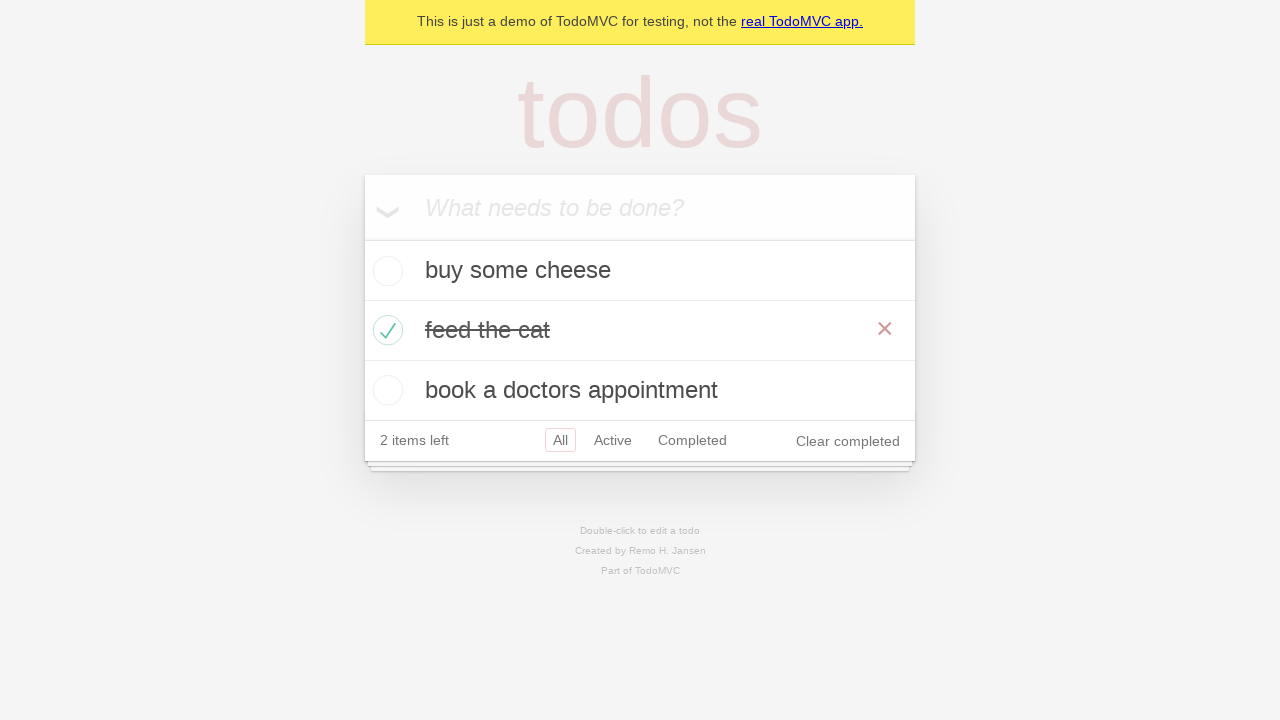

Clicked 'Clear completed' button to remove completed items at (848, 441) on internal:role=button[name="Clear completed"i]
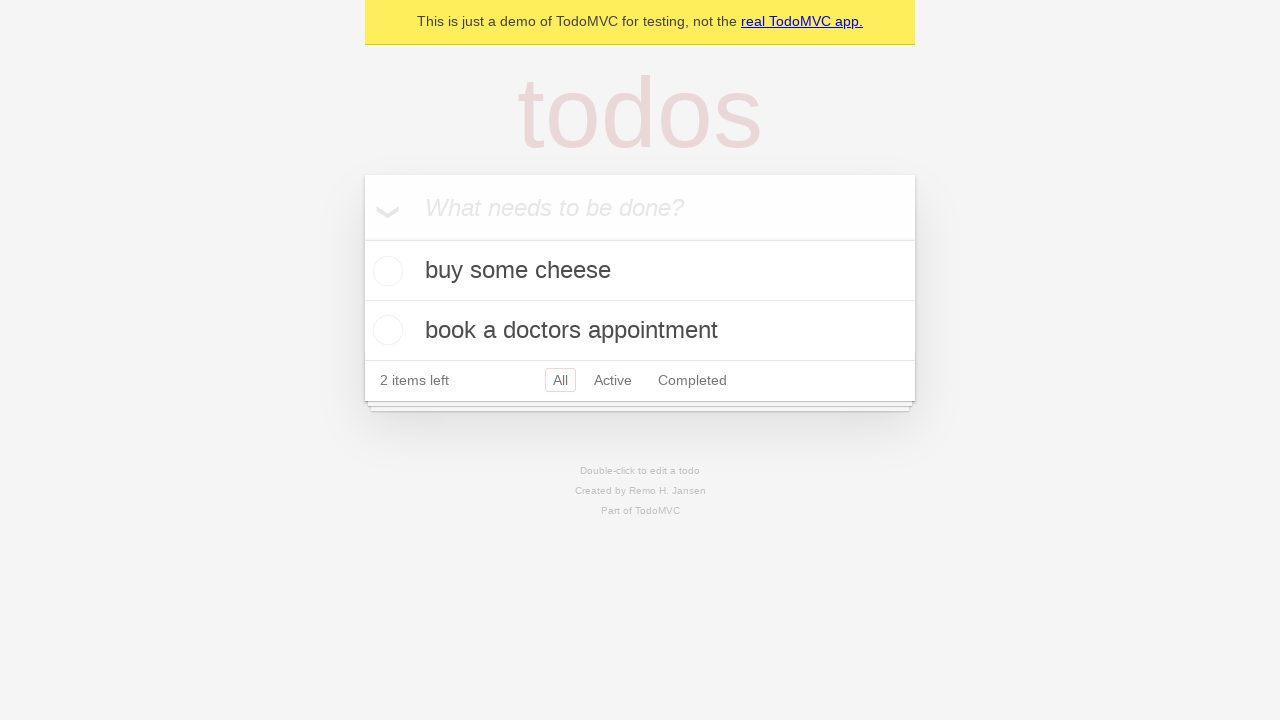

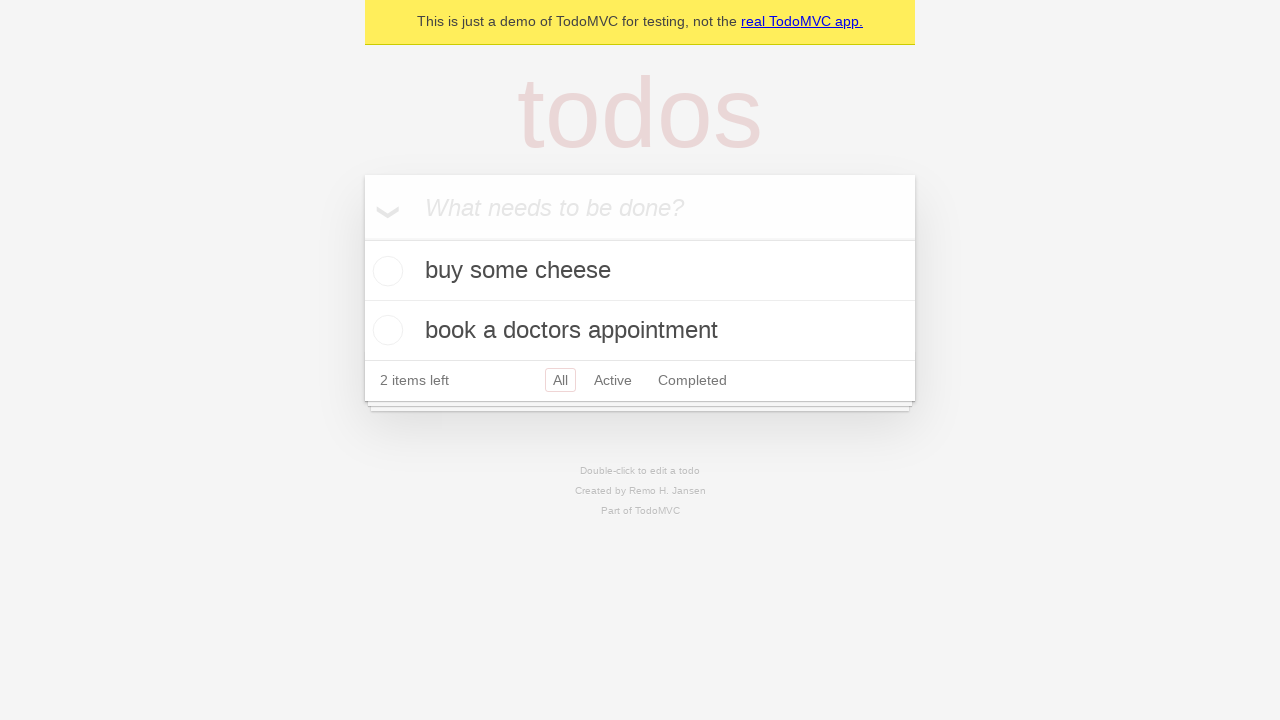